Navigates to a personal portfolio website and moves the mouse cursor to a specific position on the page

Starting URL: https://yusukefukunaga.com/

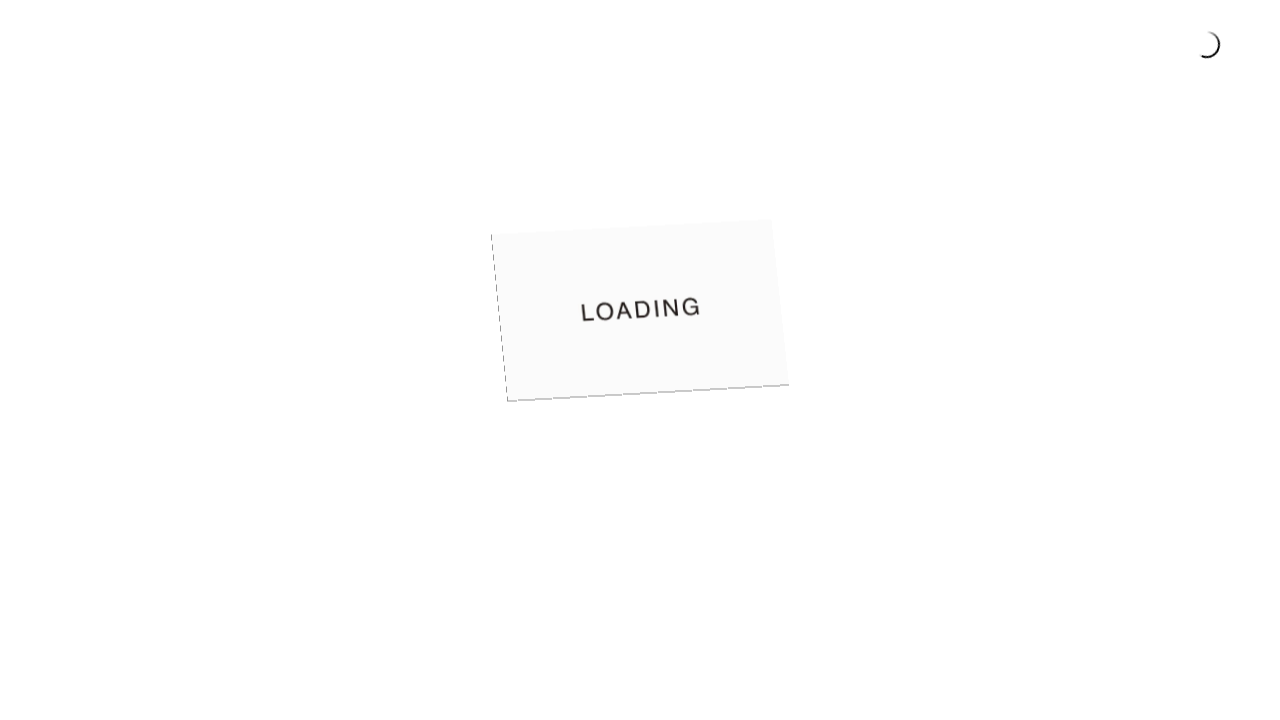

Navigated to personal portfolio website https://yusukefukunaga.com/
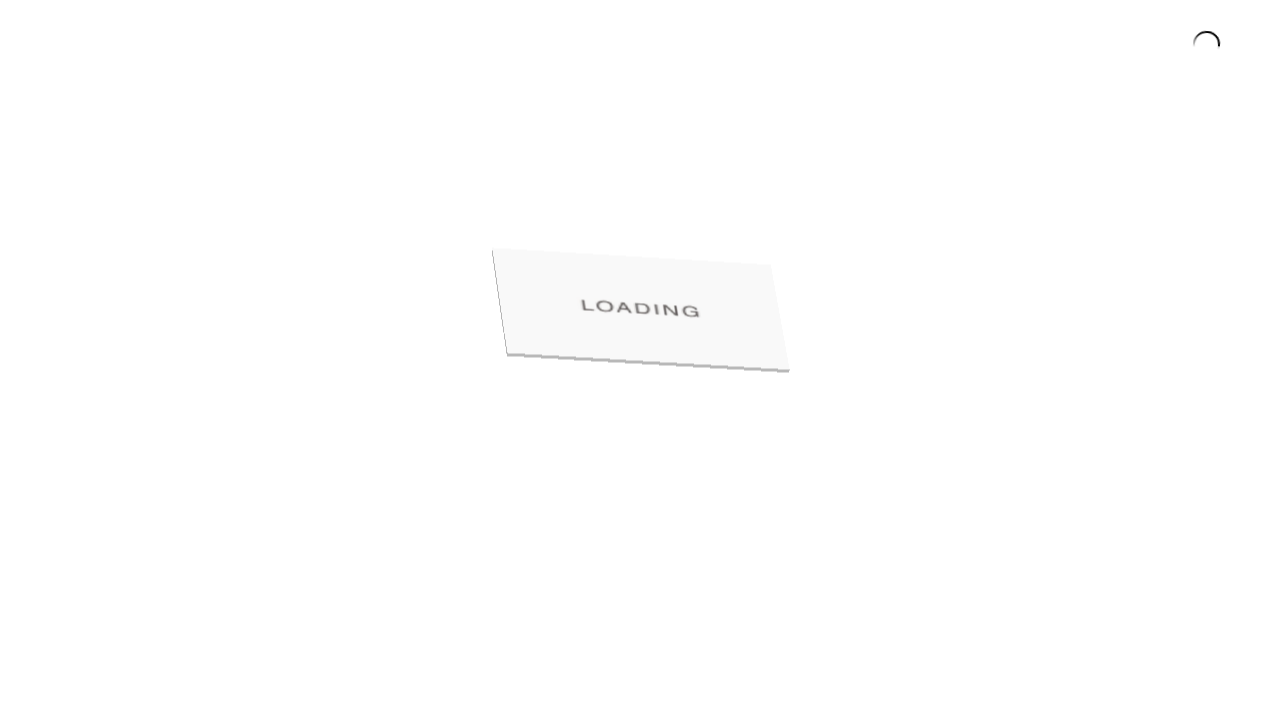

Moved mouse cursor to position (300, 100) on the page at (300, 100)
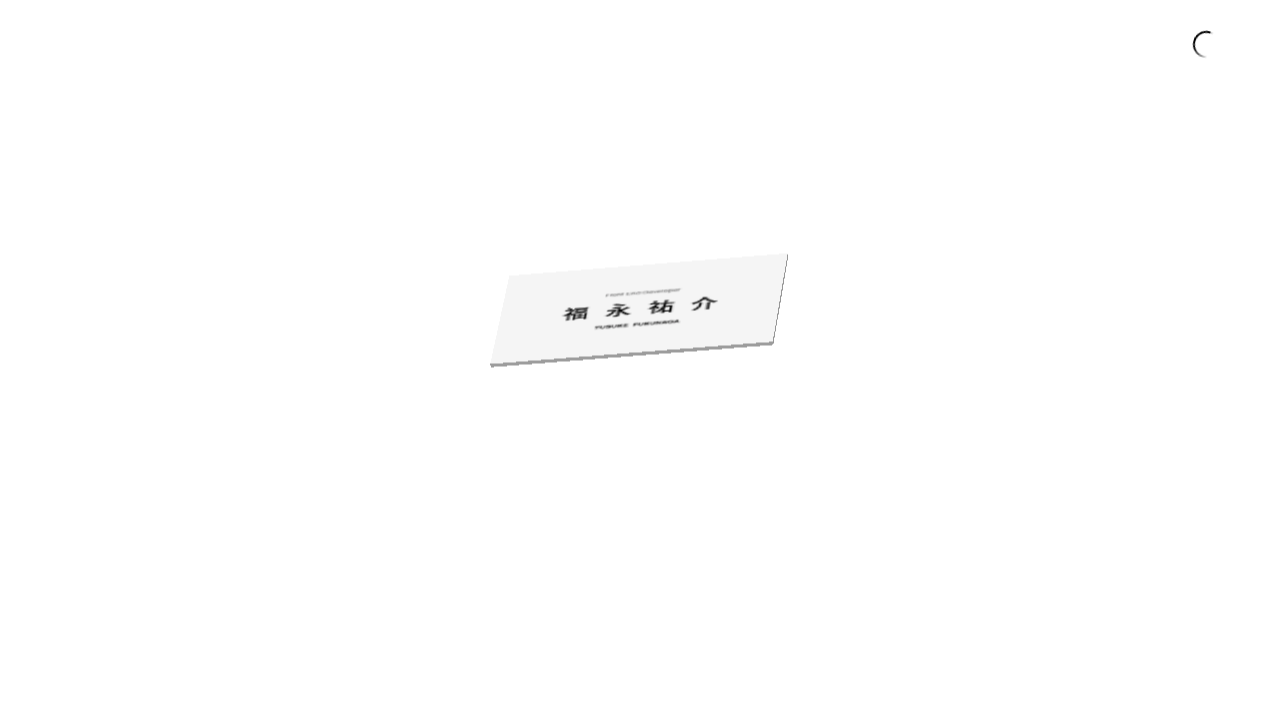

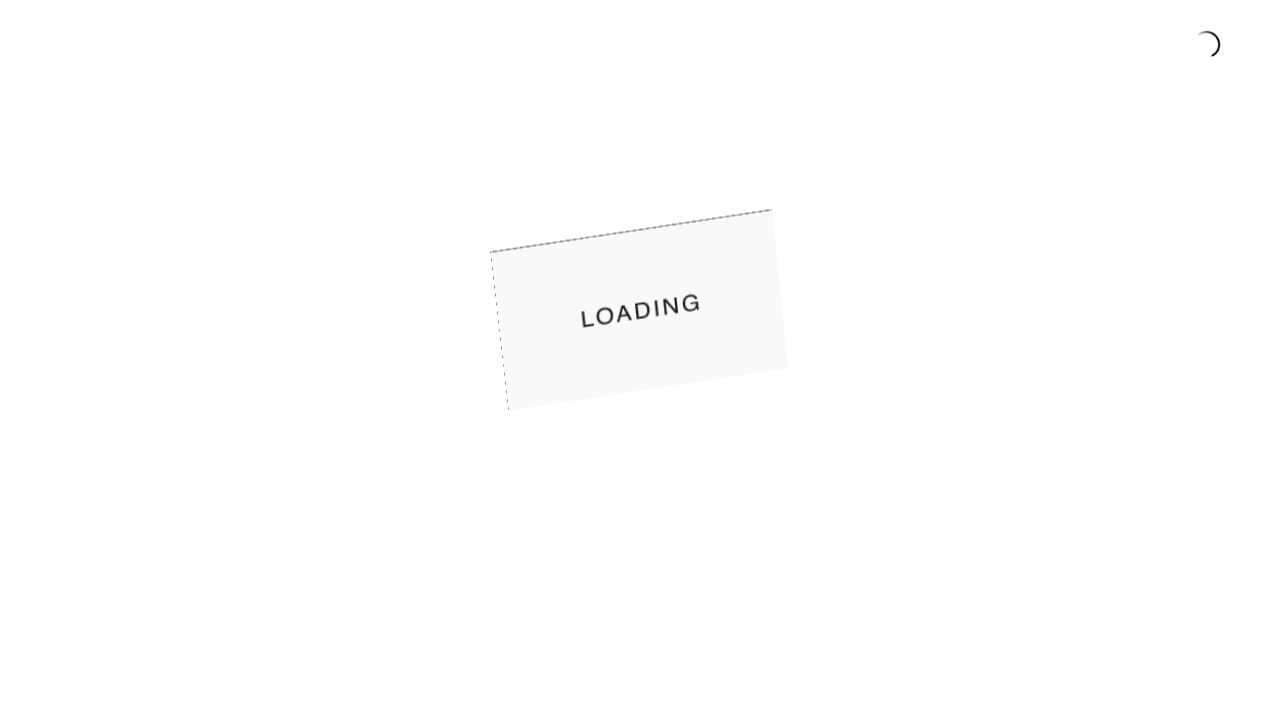